Tests dropdown and passenger selection functionality on a flight booking practice page, including static dropdown selection, dynamic passenger count adjustment (adults and children), and origin city selection from an autocomplete dropdown.

Starting URL: https://rahulshettyacademy.com/dropdownsPractise/

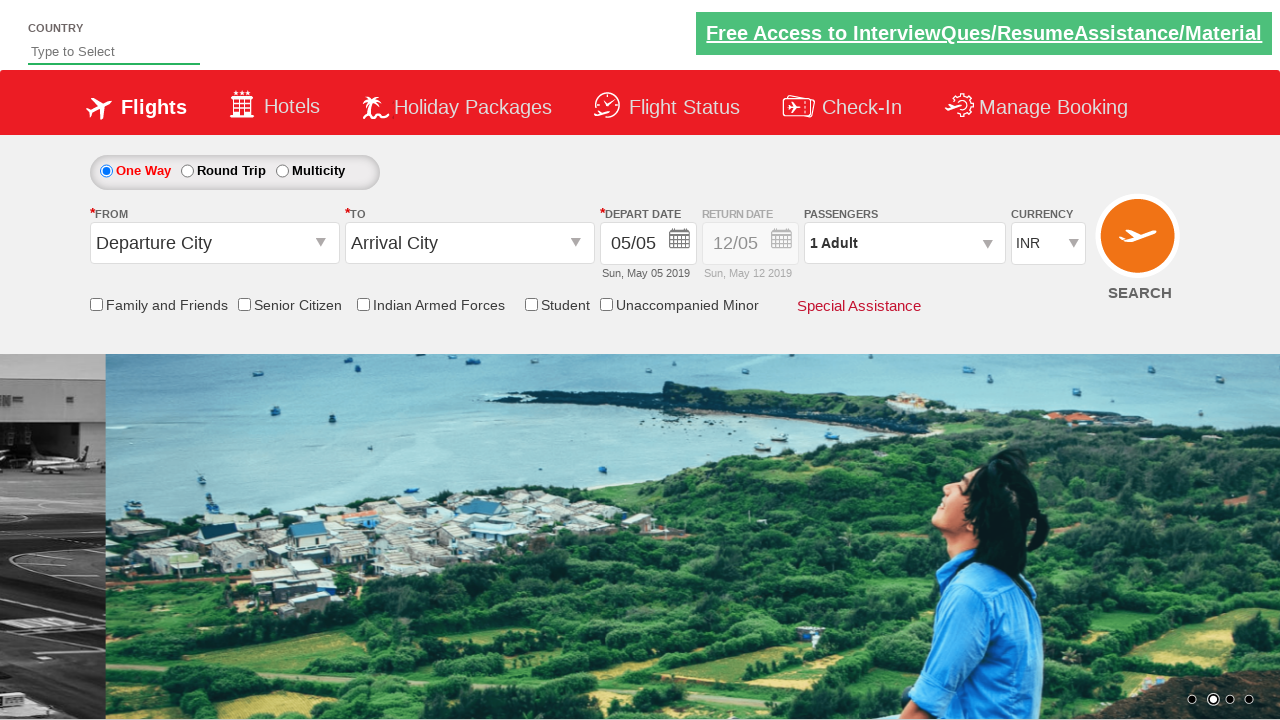

Selected AED from currency dropdown on #ctl00_mainContent_DropDownListCurrency
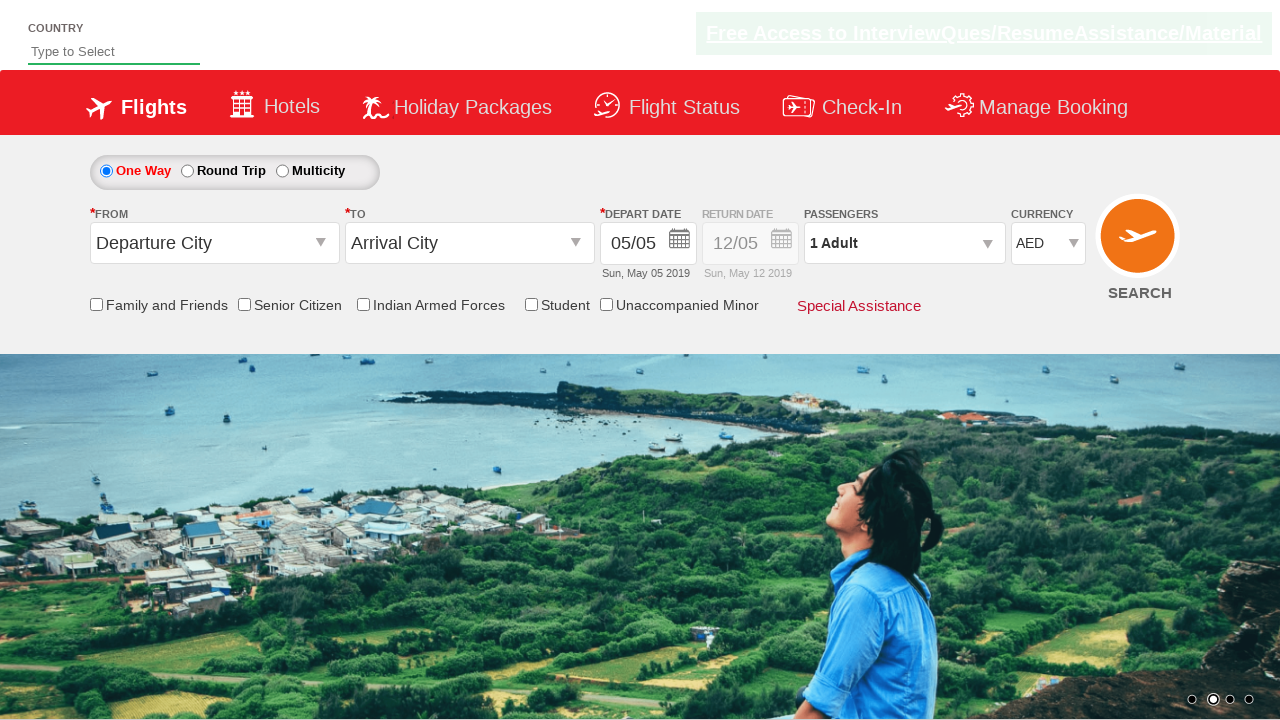

Selected USD from currency dropdown by value on #ctl00_mainContent_DropDownListCurrency
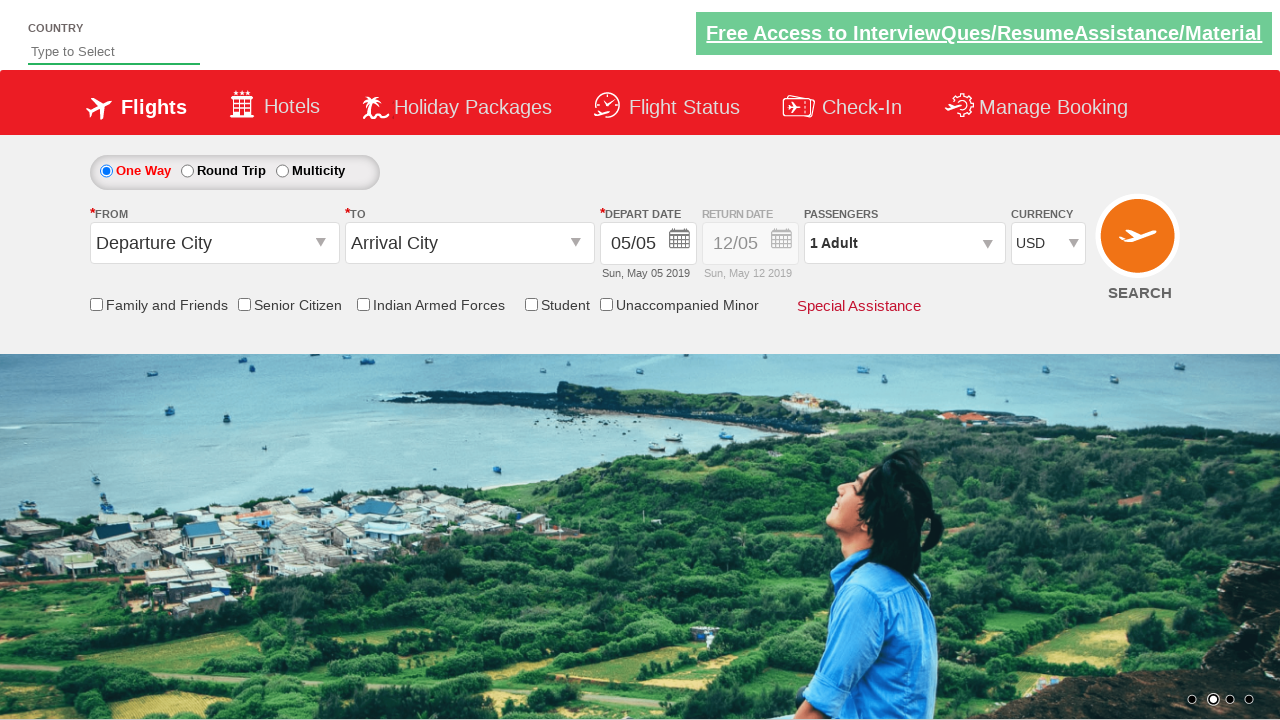

Selected currency dropdown option at index 1 on #ctl00_mainContent_DropDownListCurrency
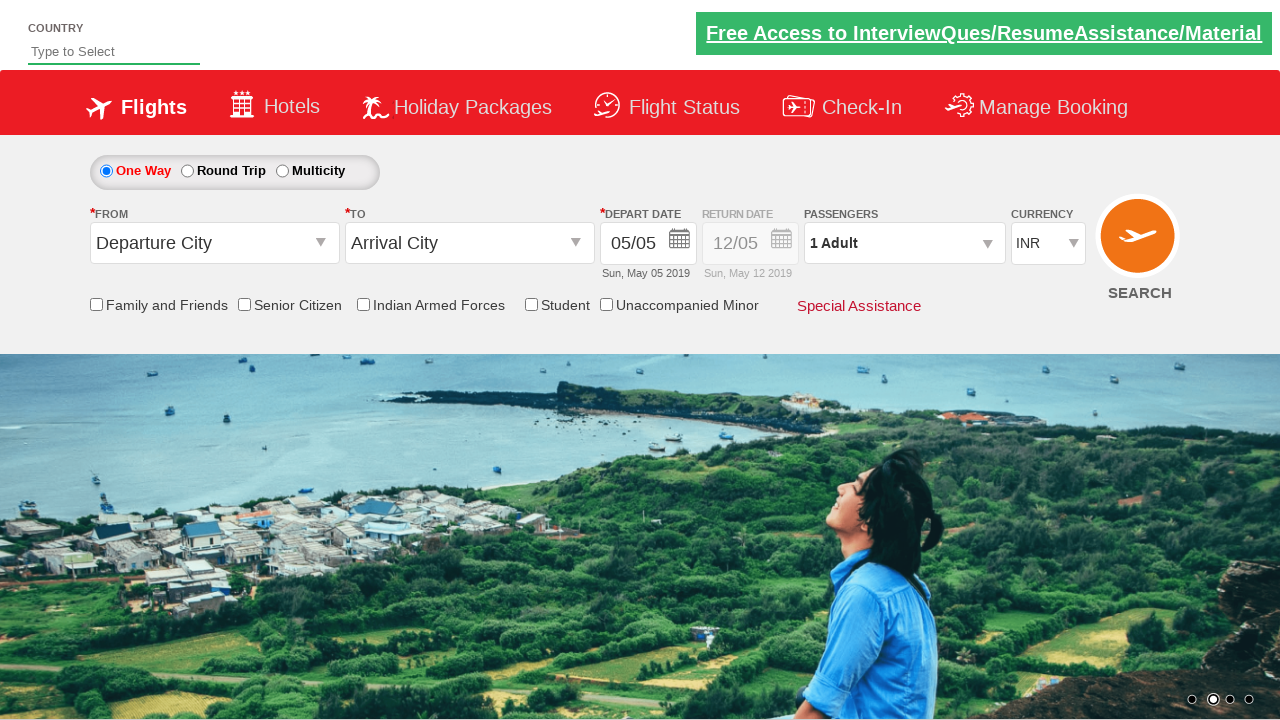

Clicked passenger information dropdown to open it at (904, 243) on #divpaxinfo
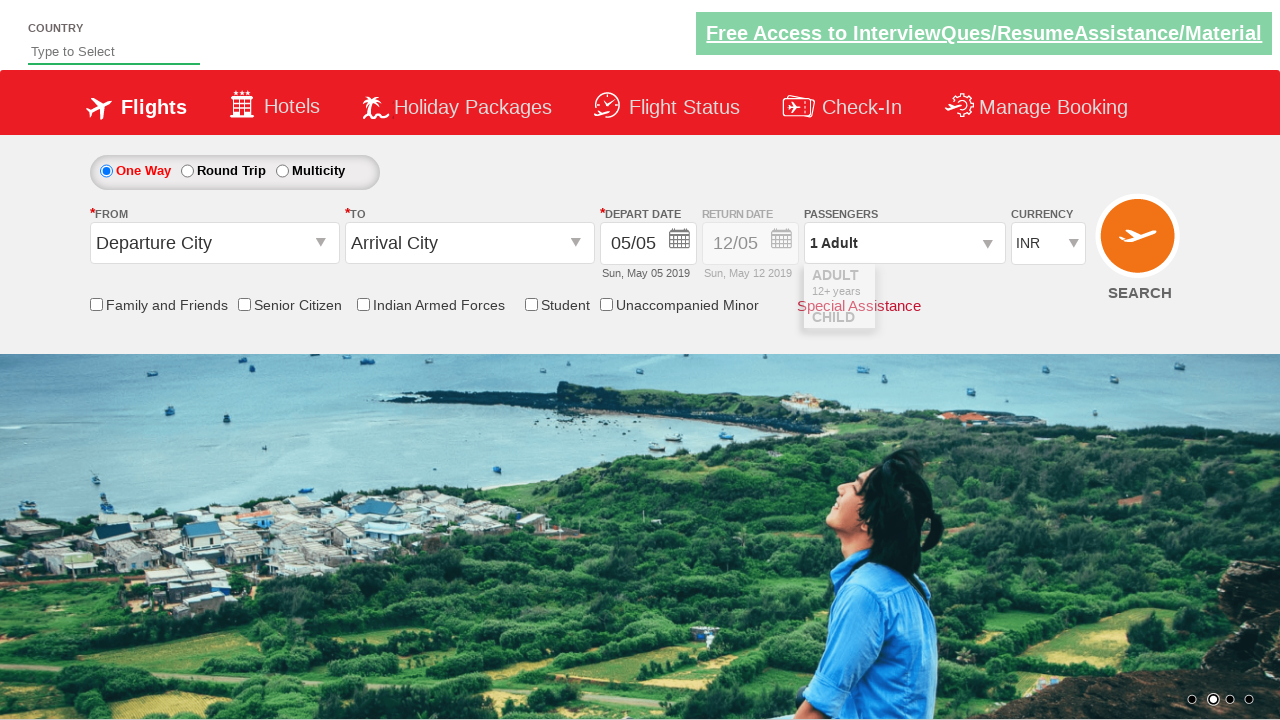

Waited for passenger dropdown options to become visible
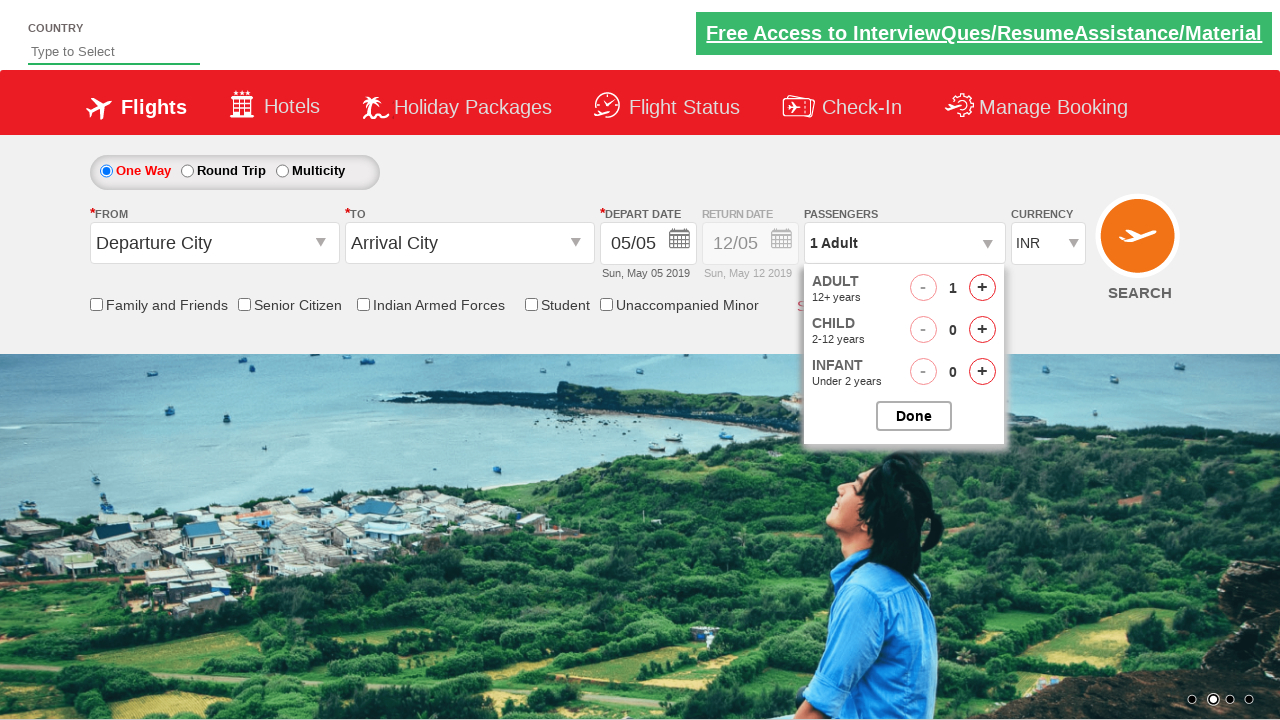

Clicked increment adult button (click 1 of 5) at (982, 288) on #hrefIncAdt
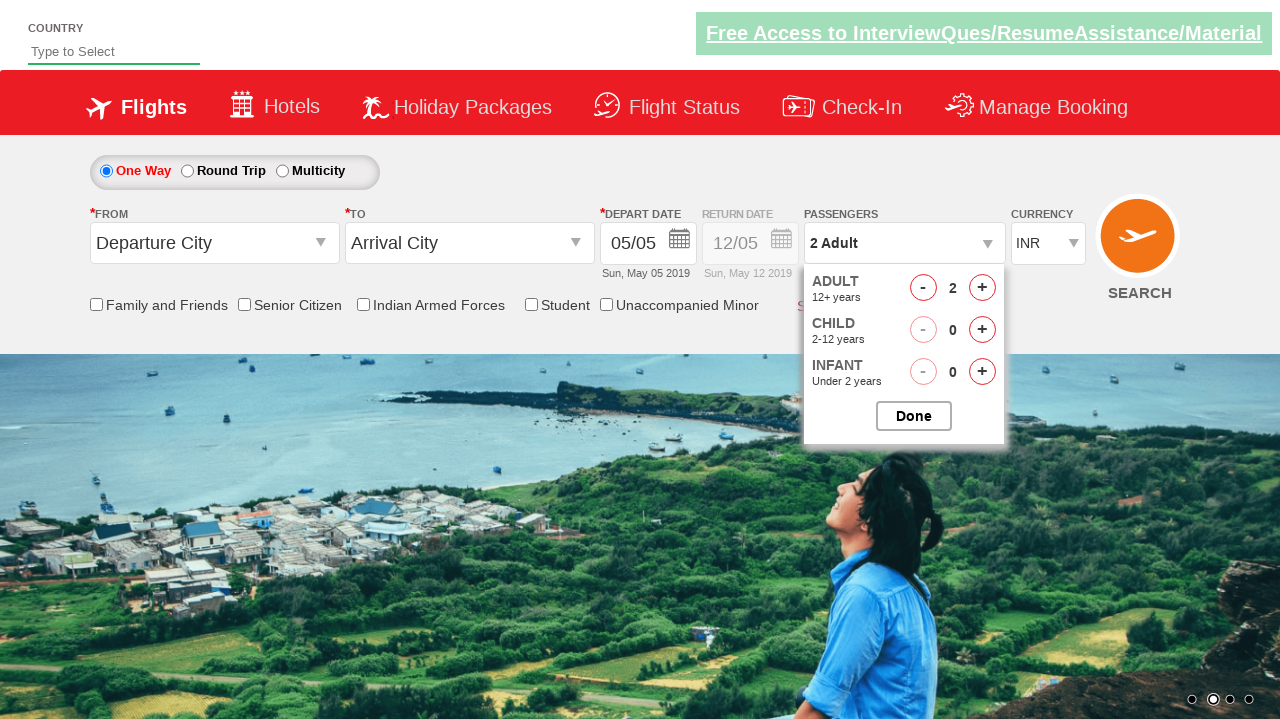

Clicked increment adult button (click 2 of 5) at (982, 288) on #hrefIncAdt
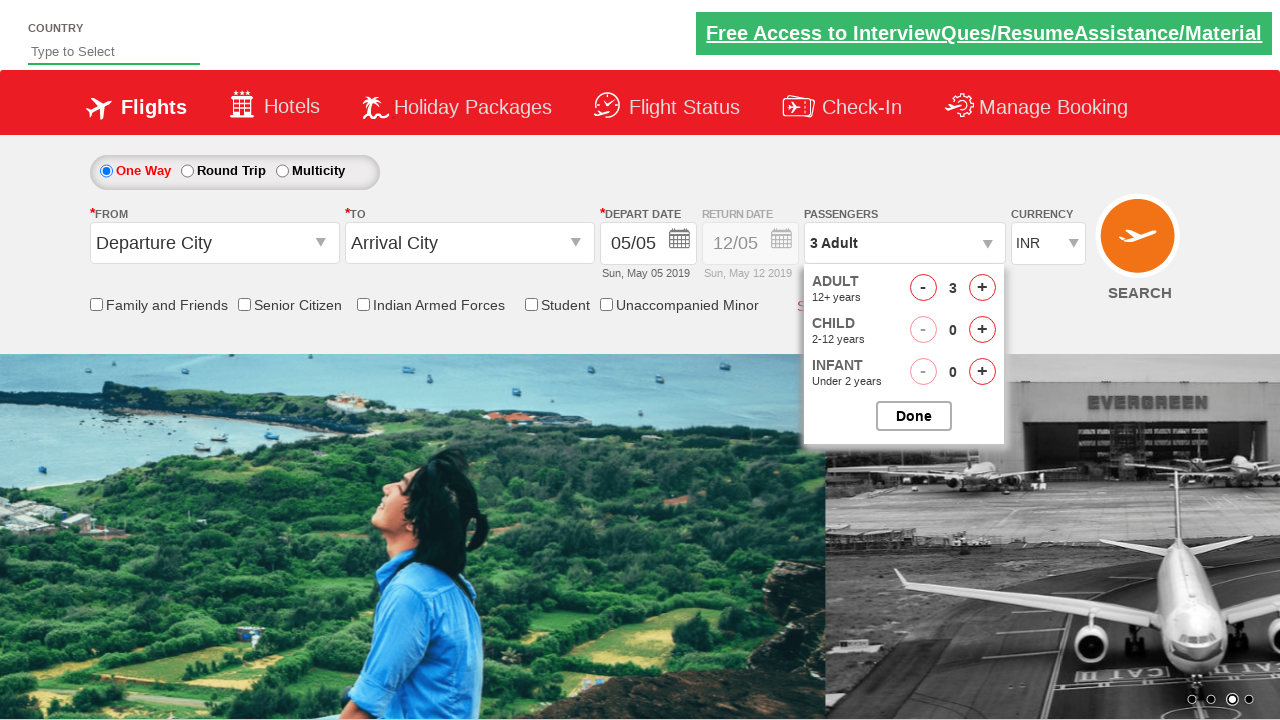

Clicked increment adult button (click 3 of 5) at (982, 288) on #hrefIncAdt
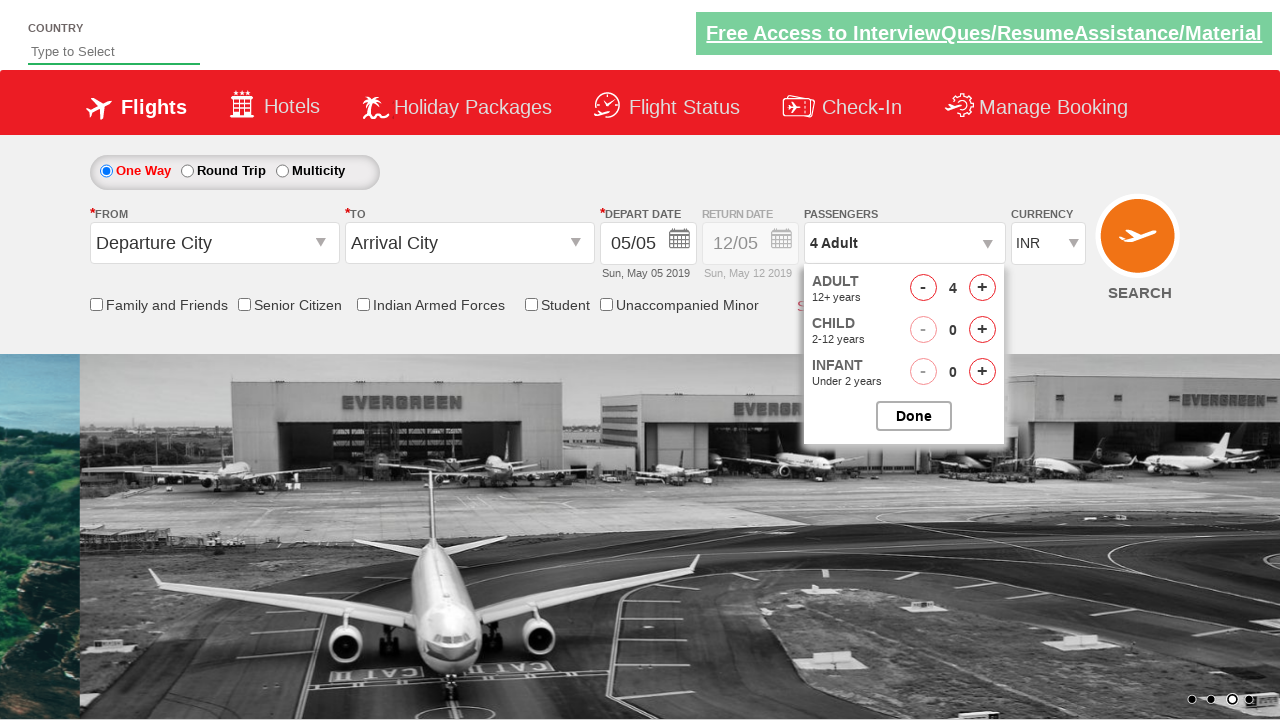

Clicked increment adult button (click 4 of 5) at (982, 288) on #hrefIncAdt
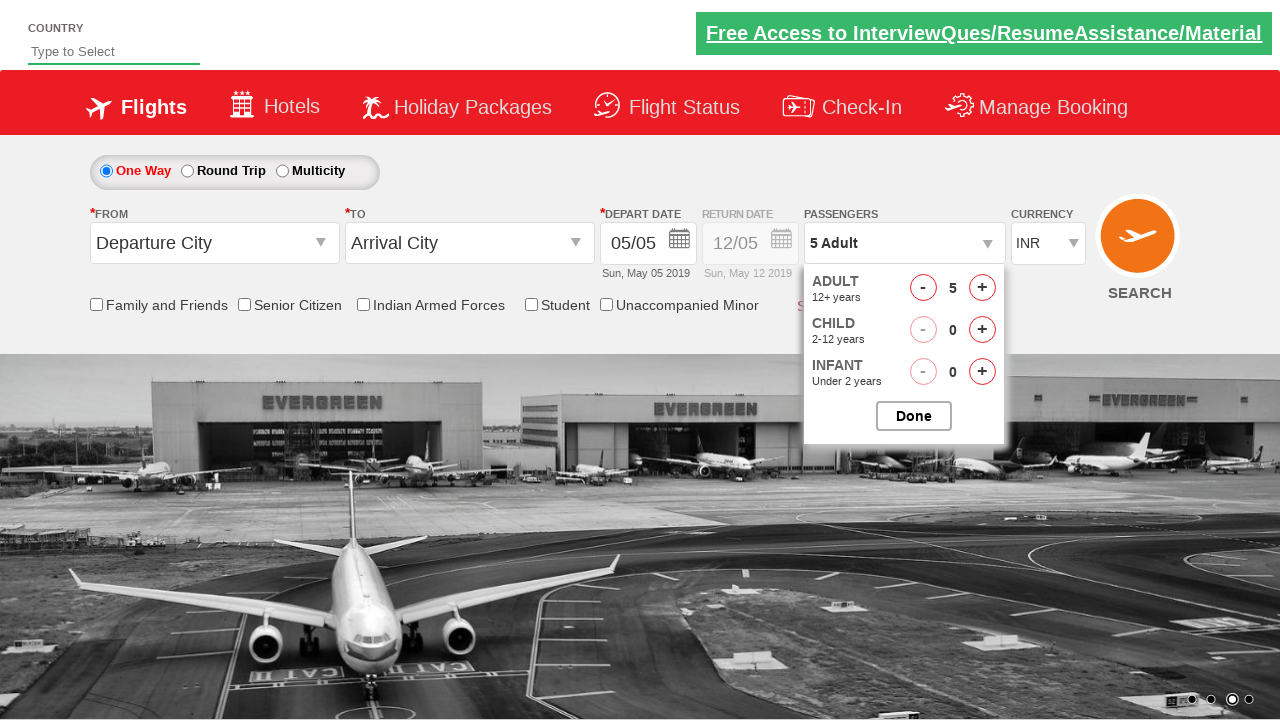

Clicked increment adult button (click 5 of 5) at (982, 288) on #hrefIncAdt
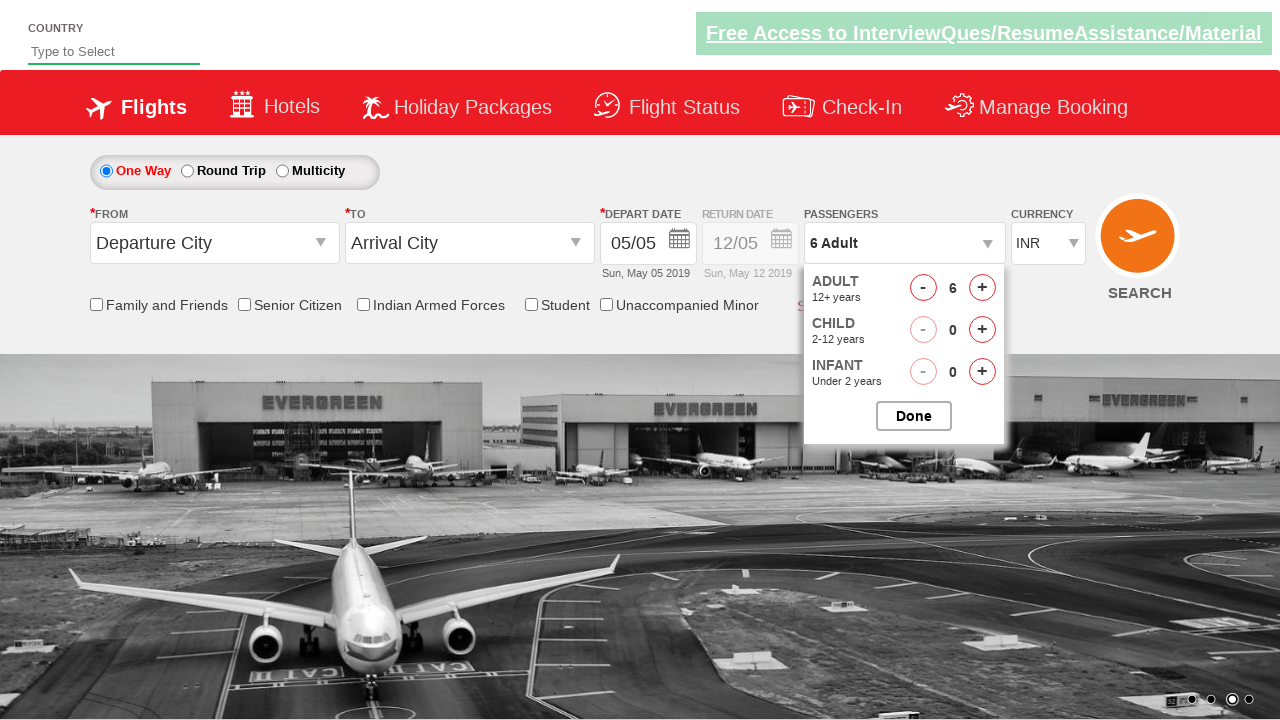

Clicked increment child button (click 1 of 3) at (982, 330) on #hrefIncChd
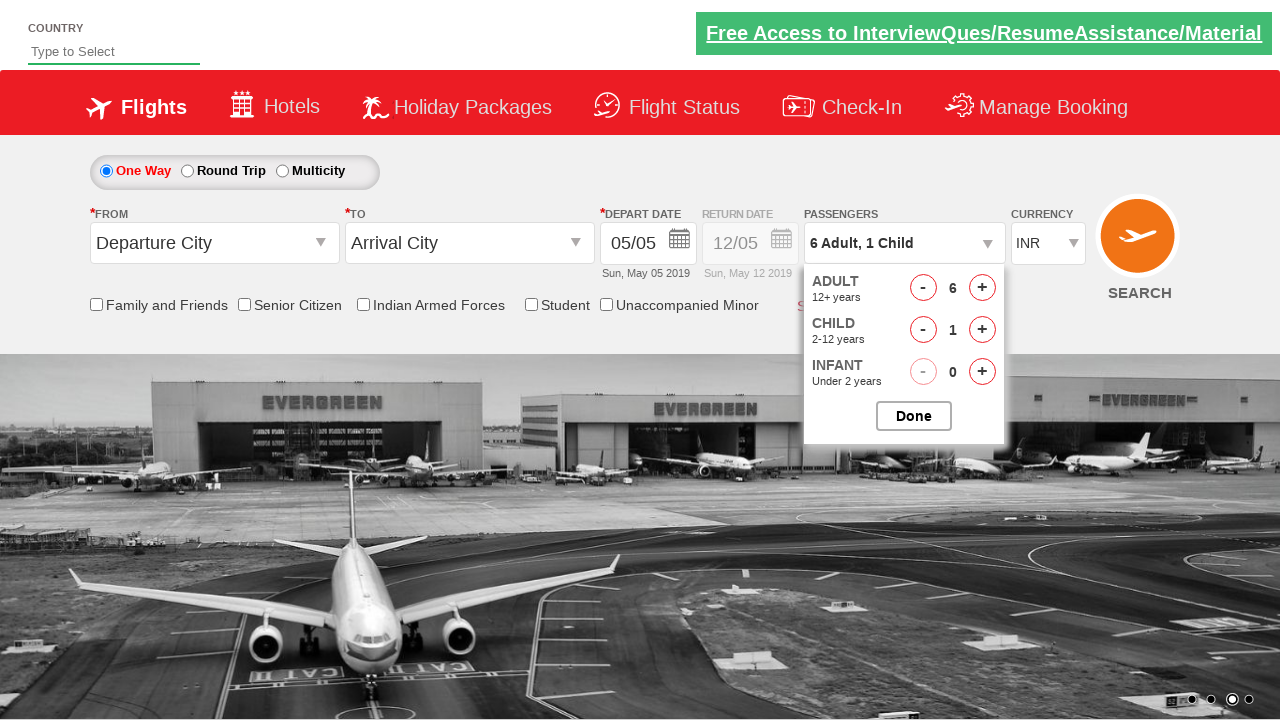

Clicked increment child button (click 2 of 3) at (982, 330) on #hrefIncChd
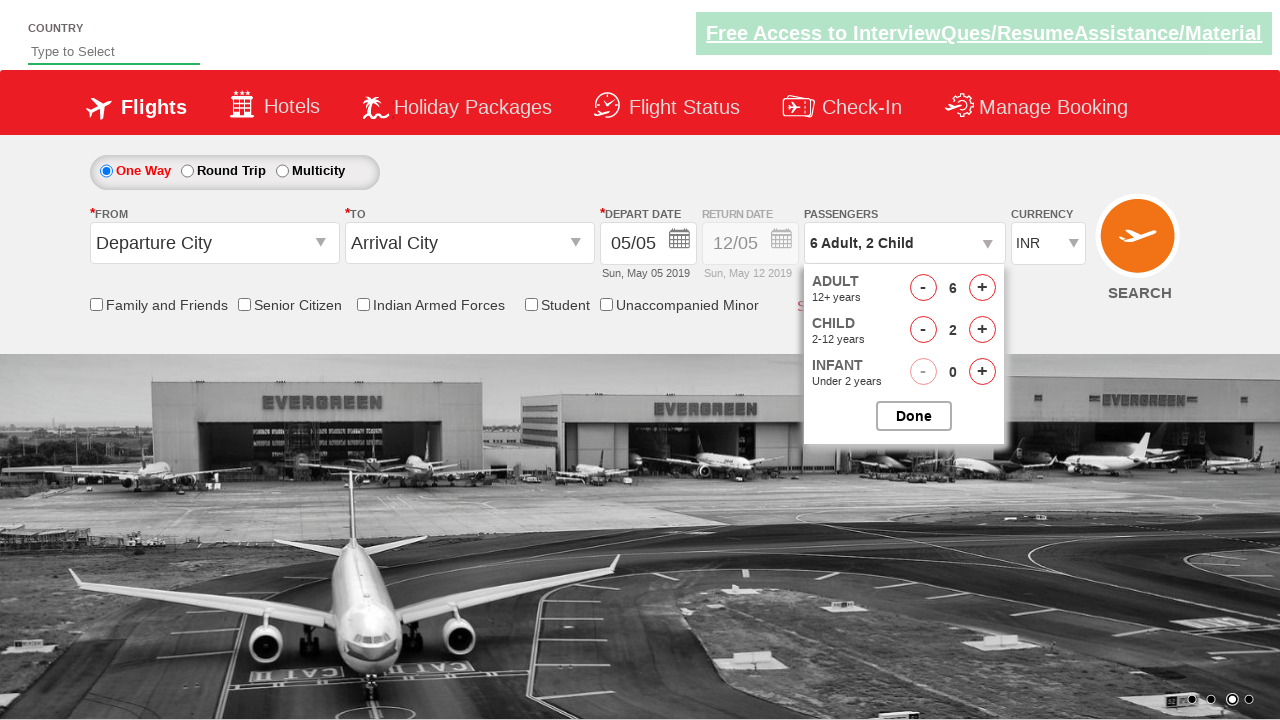

Clicked increment child button (click 3 of 3) at (982, 330) on #hrefIncChd
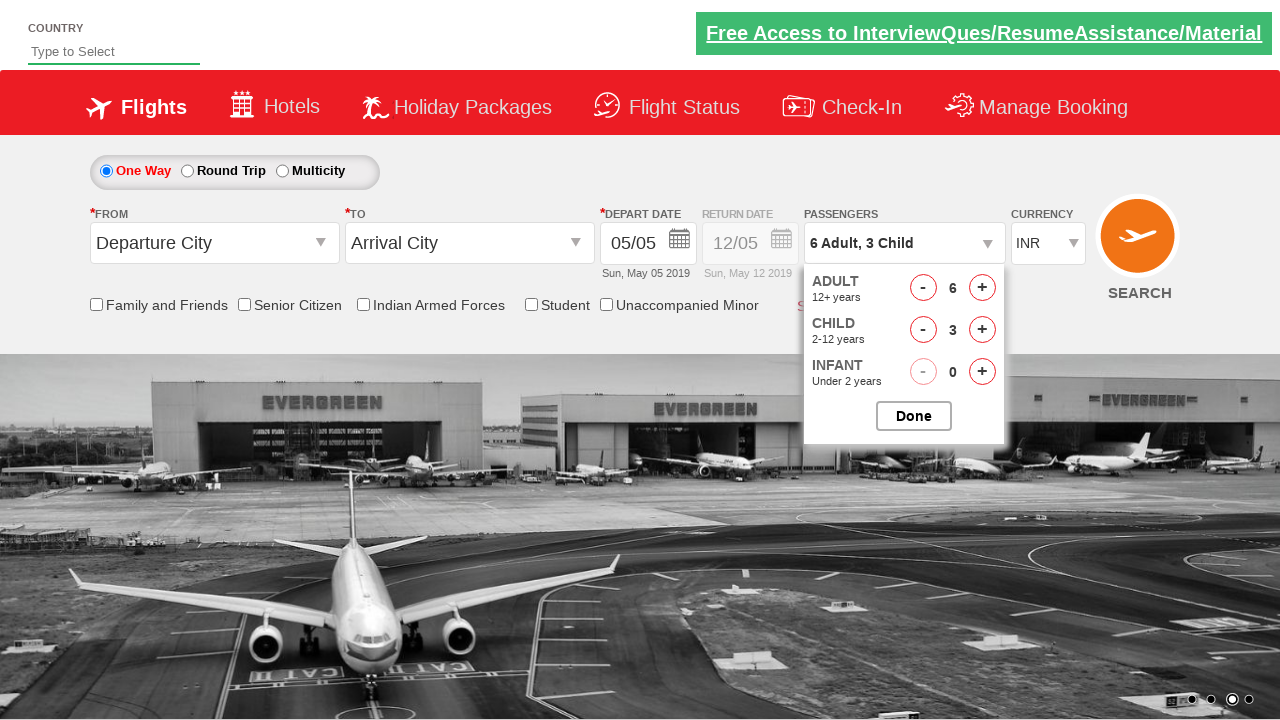

Clicked decrement adult button (click 1 of 3) at (923, 288) on #hrefDecAdt
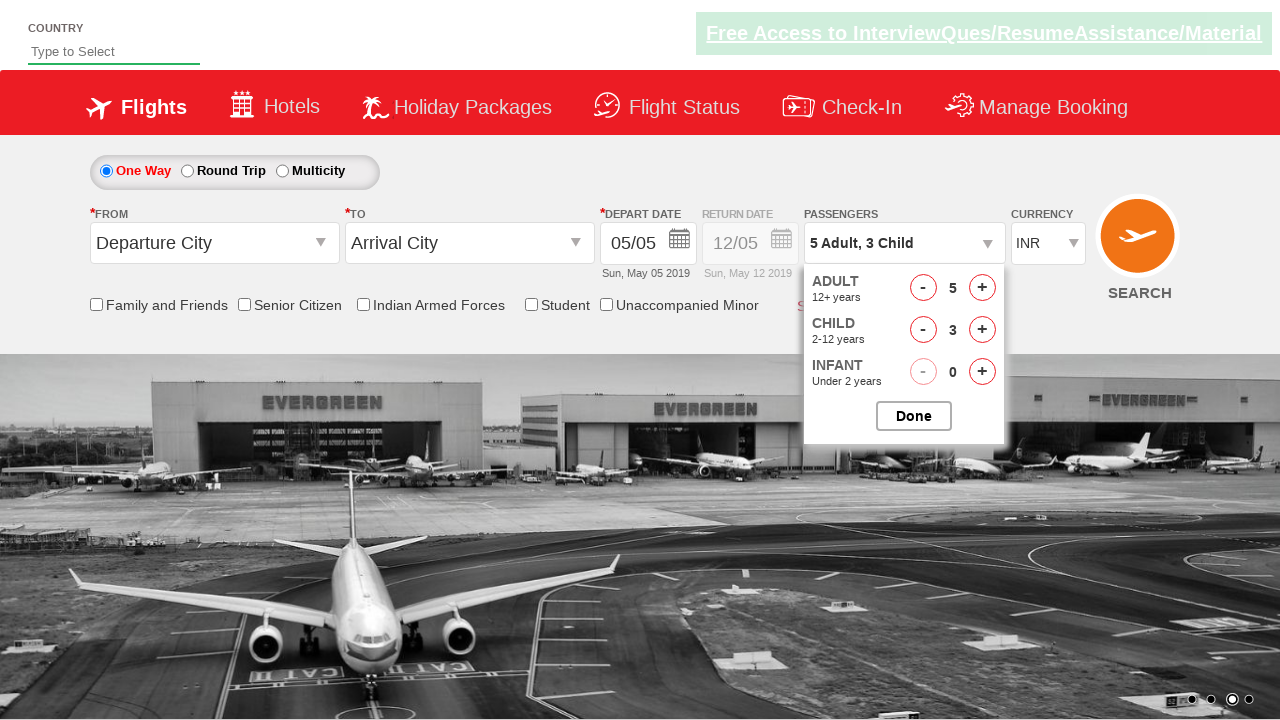

Clicked decrement adult button (click 2 of 3) at (923, 288) on #hrefDecAdt
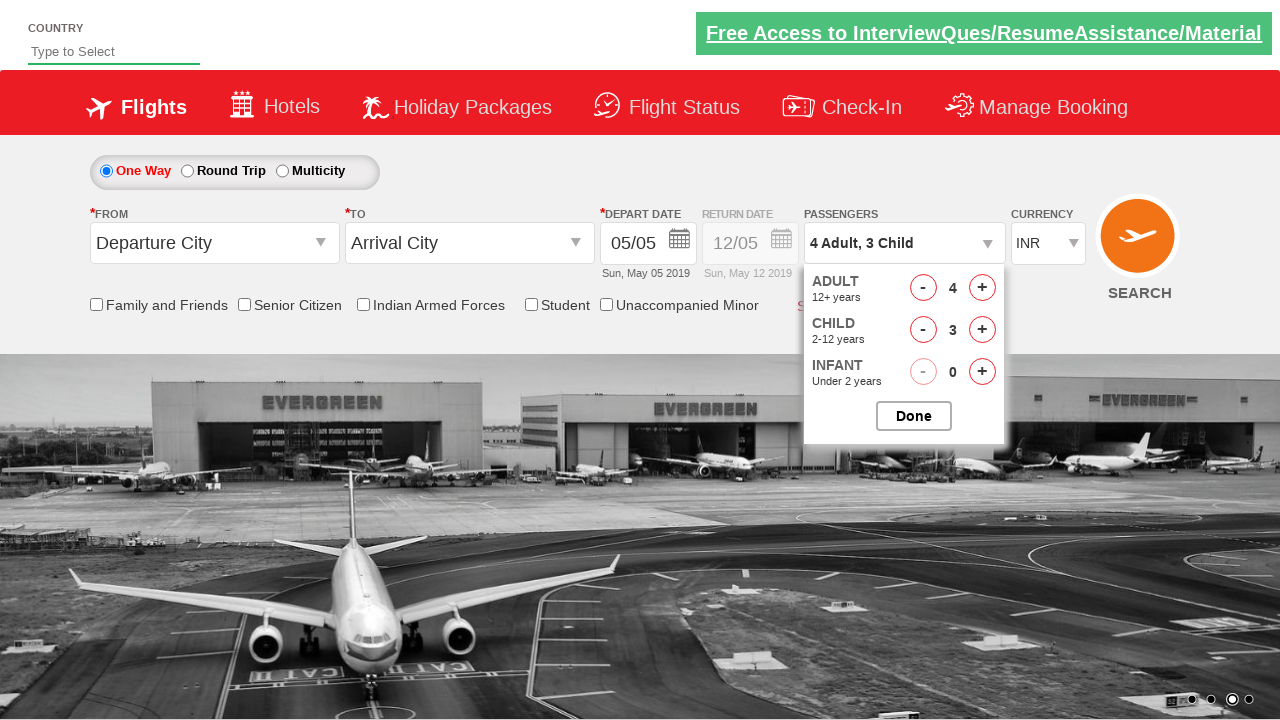

Clicked decrement adult button (click 3 of 3) at (923, 288) on #hrefDecAdt
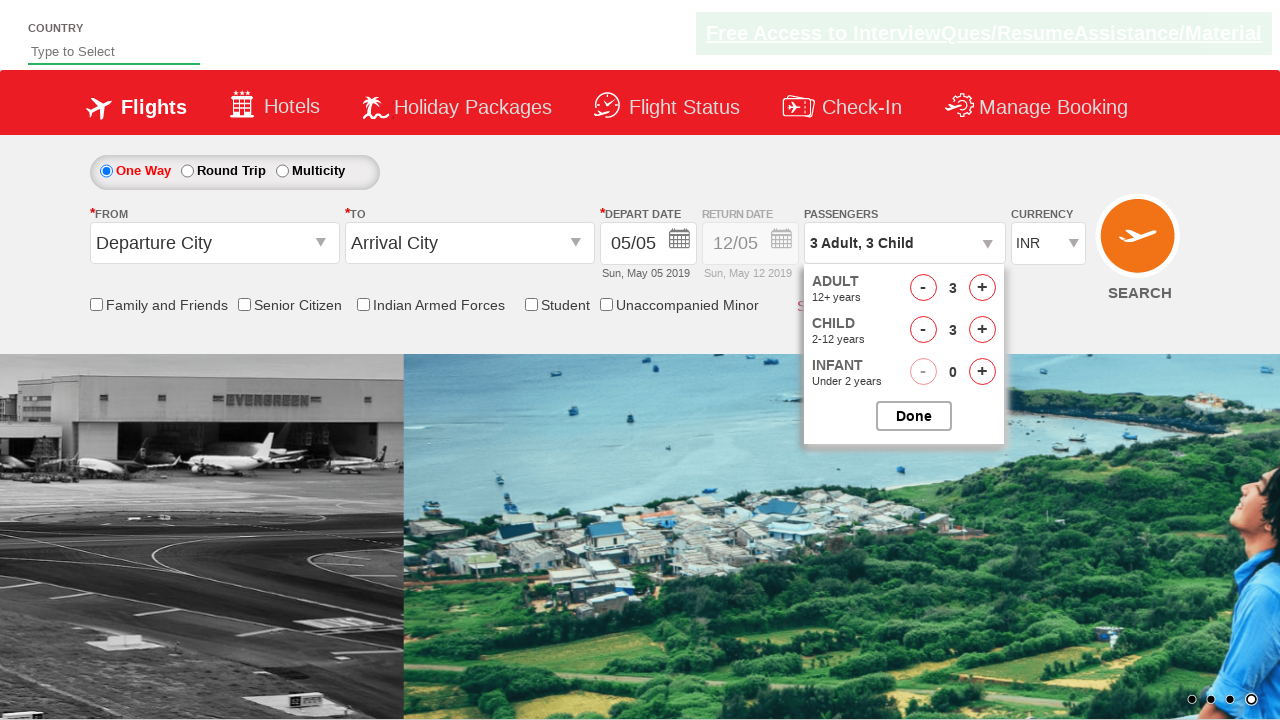

Closed passenger selection dropdown at (914, 416) on #btnclosepaxoption
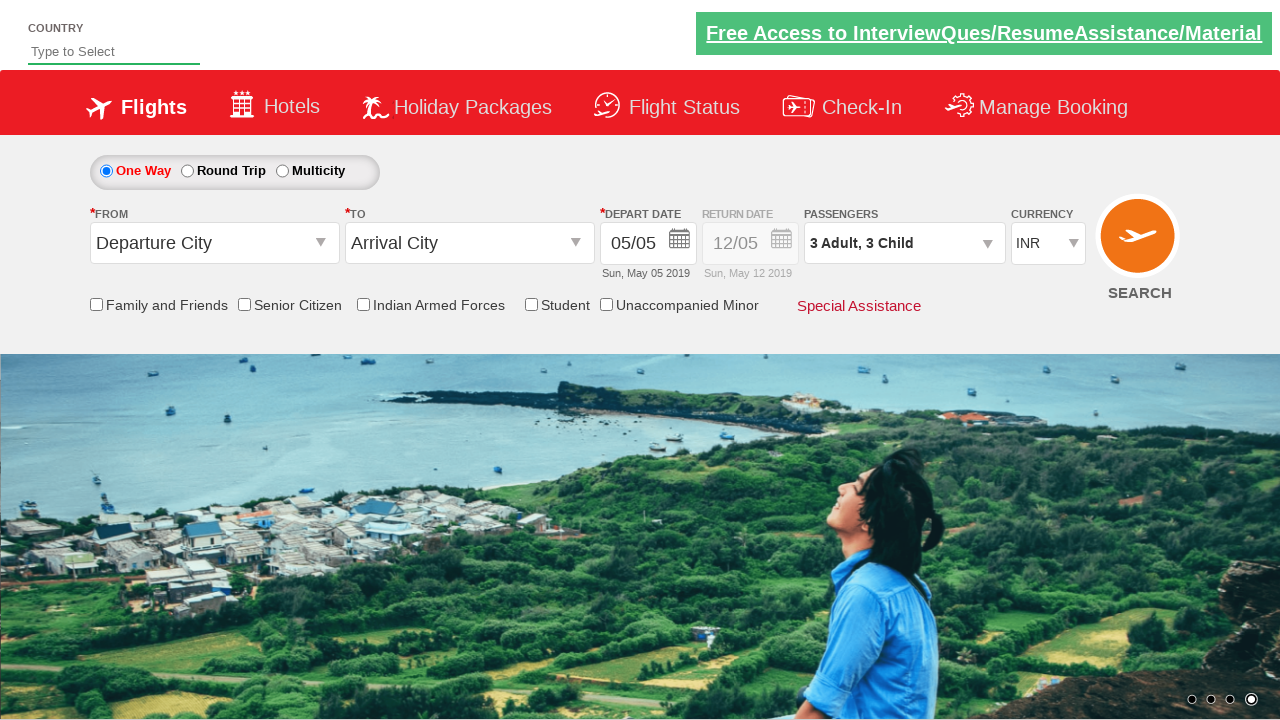

Clicked origin station dropdown to open it at (214, 243) on #ctl00_mainContent_ddl_originStation1_CTXT
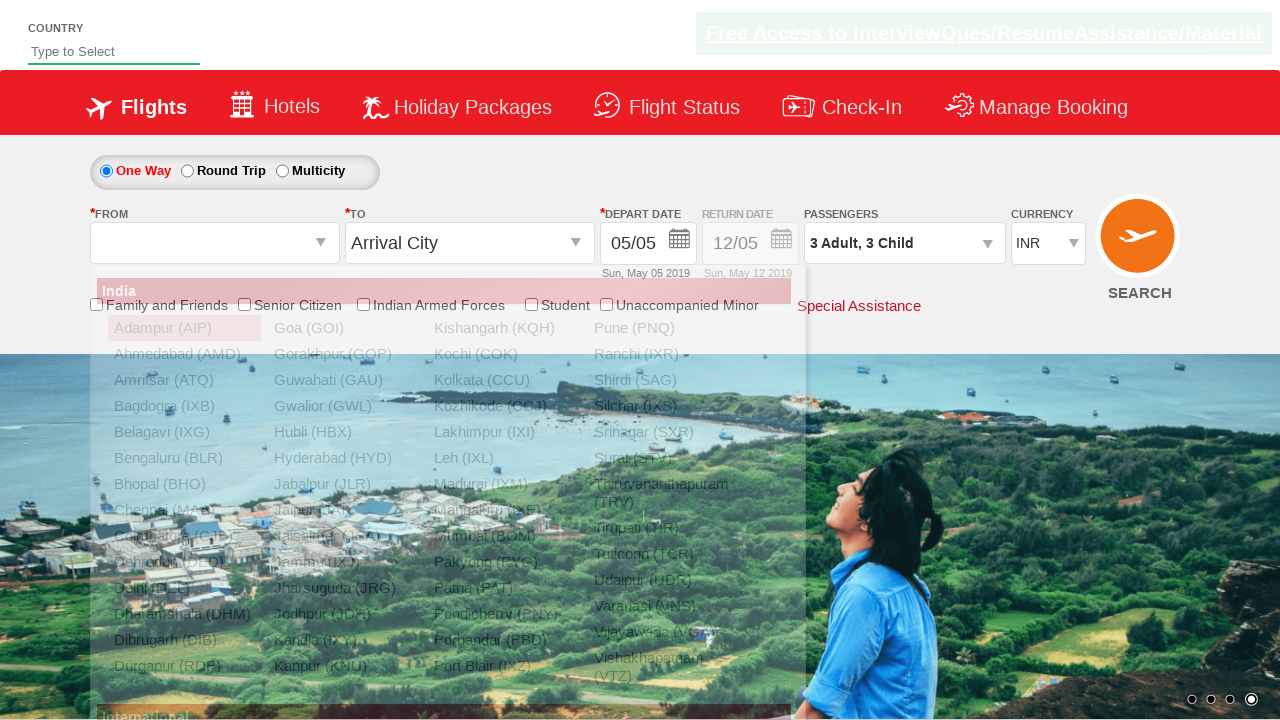

Waited for origin station dropdown options to load
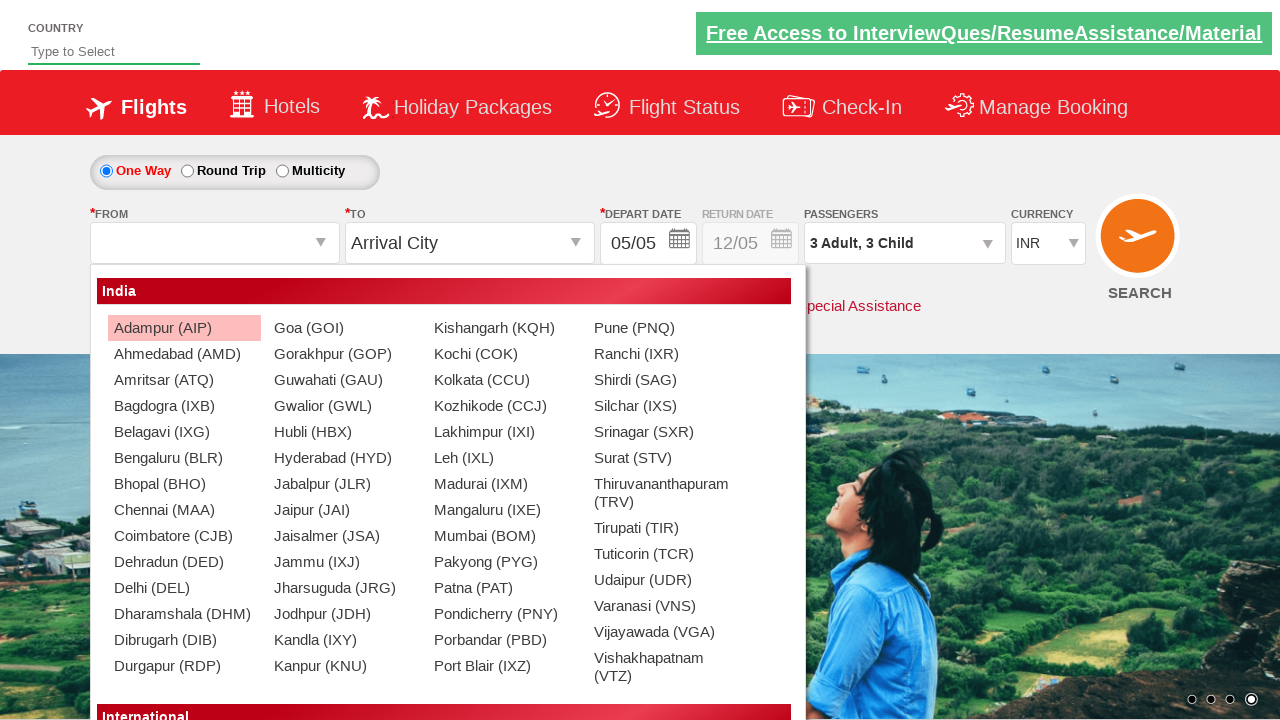

Selected Durgapur (RDP) from origin station dropdown at (184, 666) on xpath=//div[@id='dropdownGroup1']//ul[1]//li//a[contains(text(), 'Durgapur')]
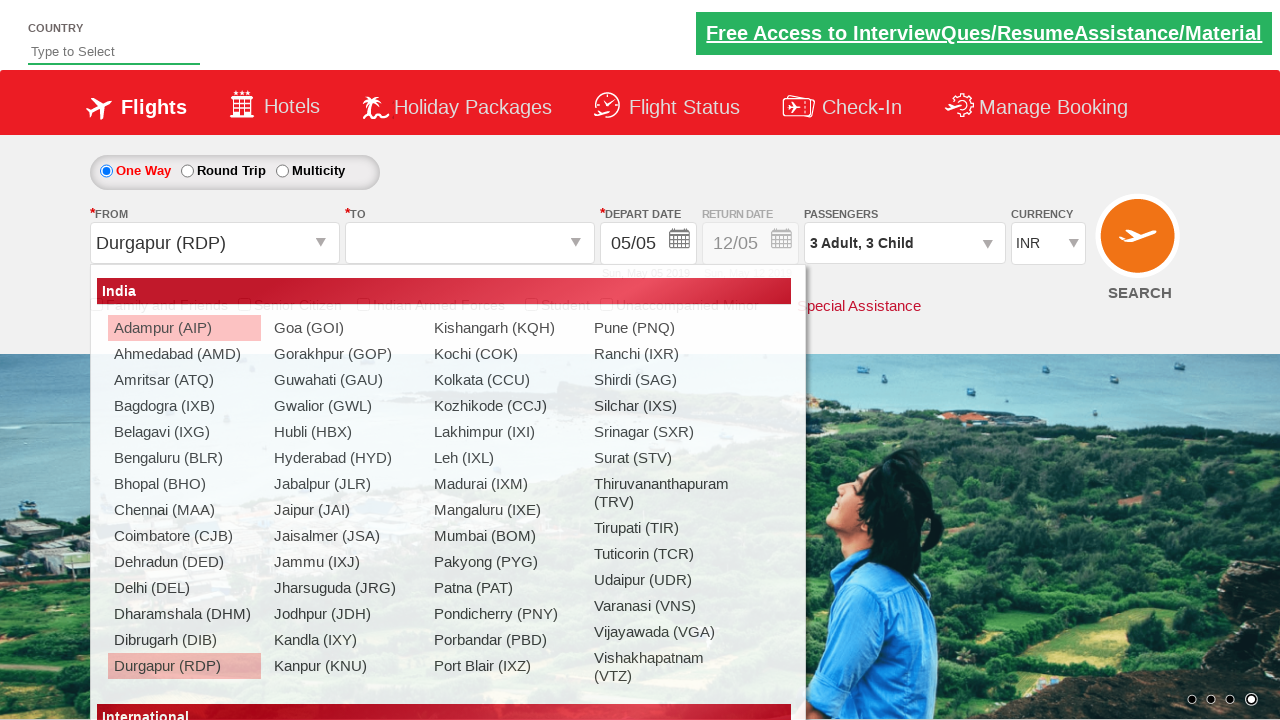

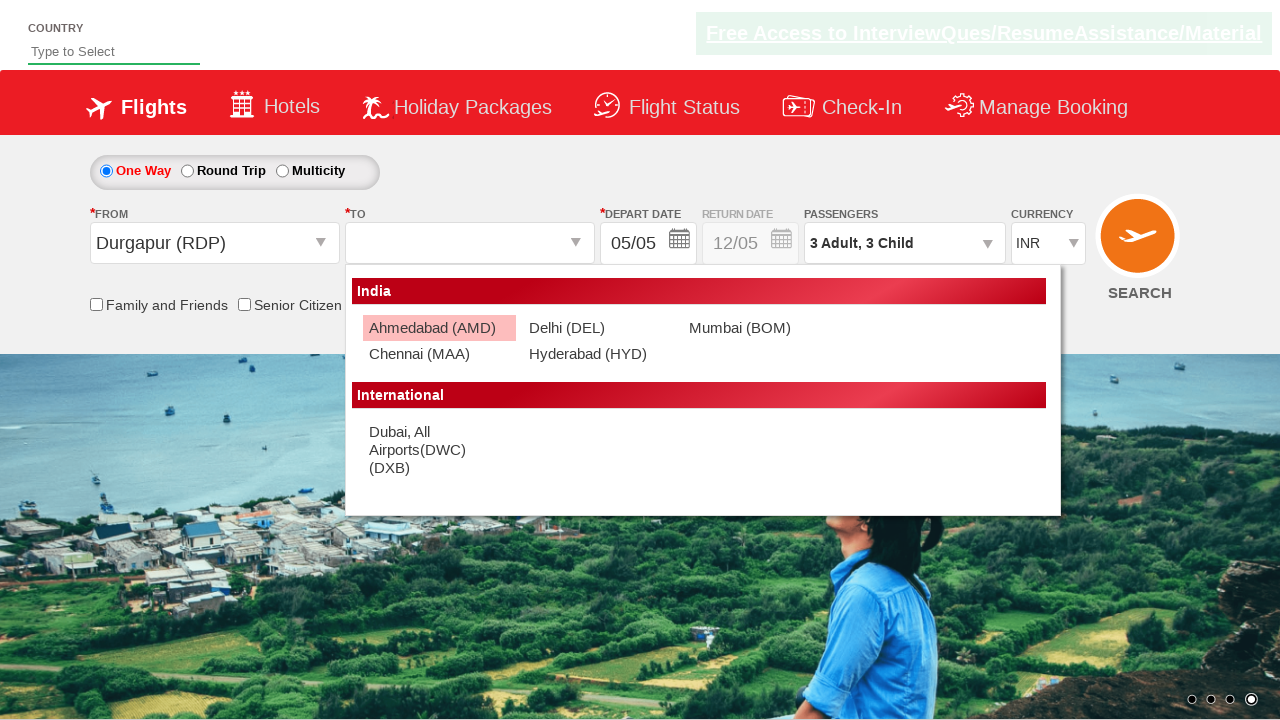